Tests dropdown selection functionality by selecting an option from a dropdown menu

Starting URL: https://loopcamp.vercel.app/dropdown.html

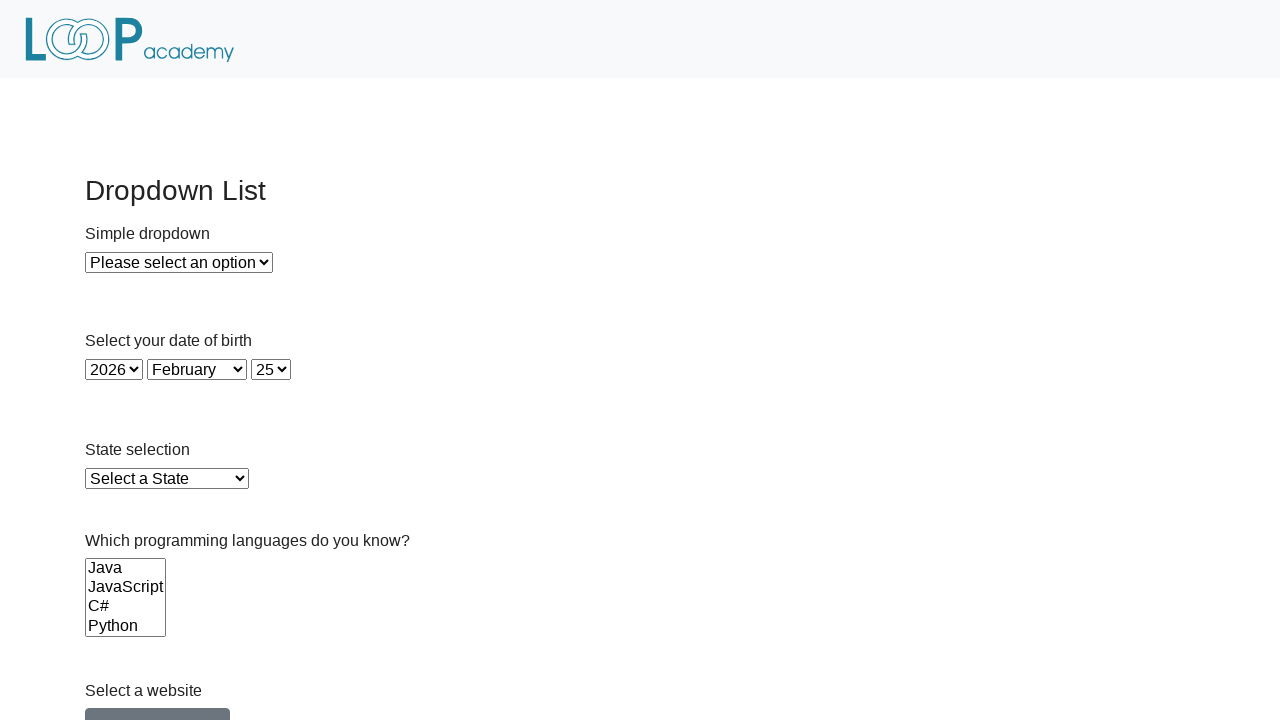

Navigated to dropdown test page
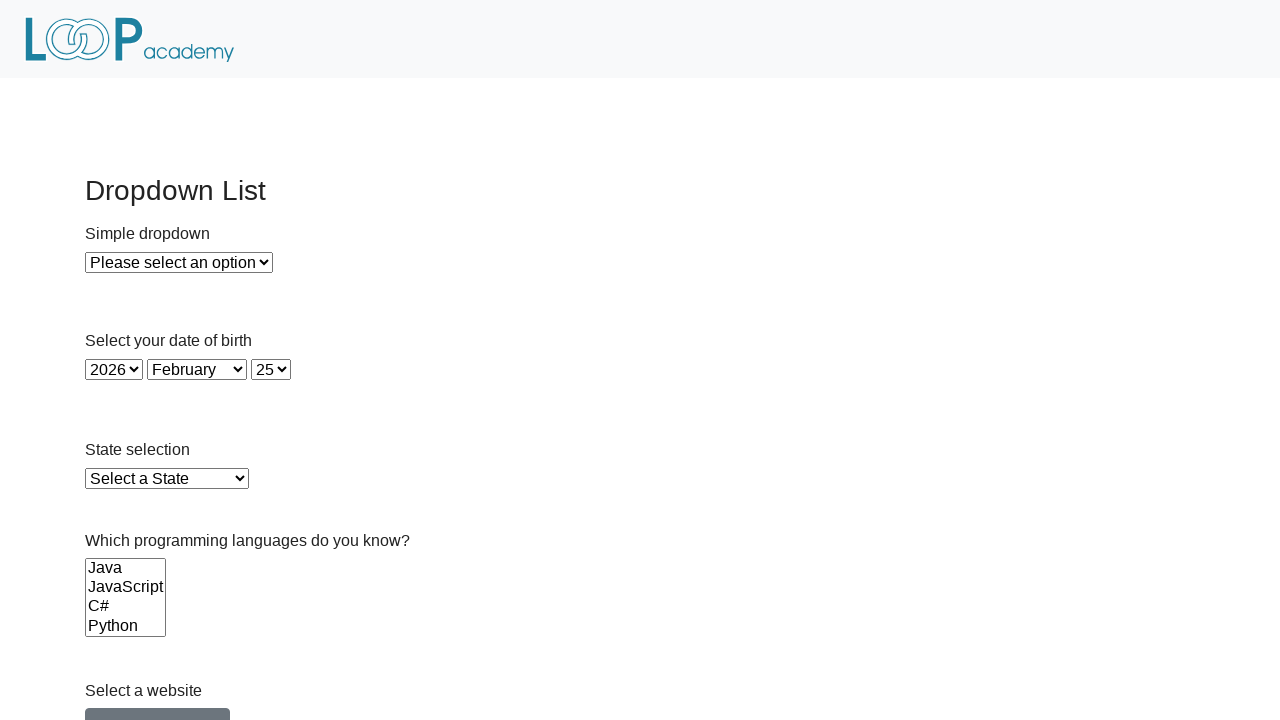

Selected 'Option 2' from dropdown menu on #dropdown
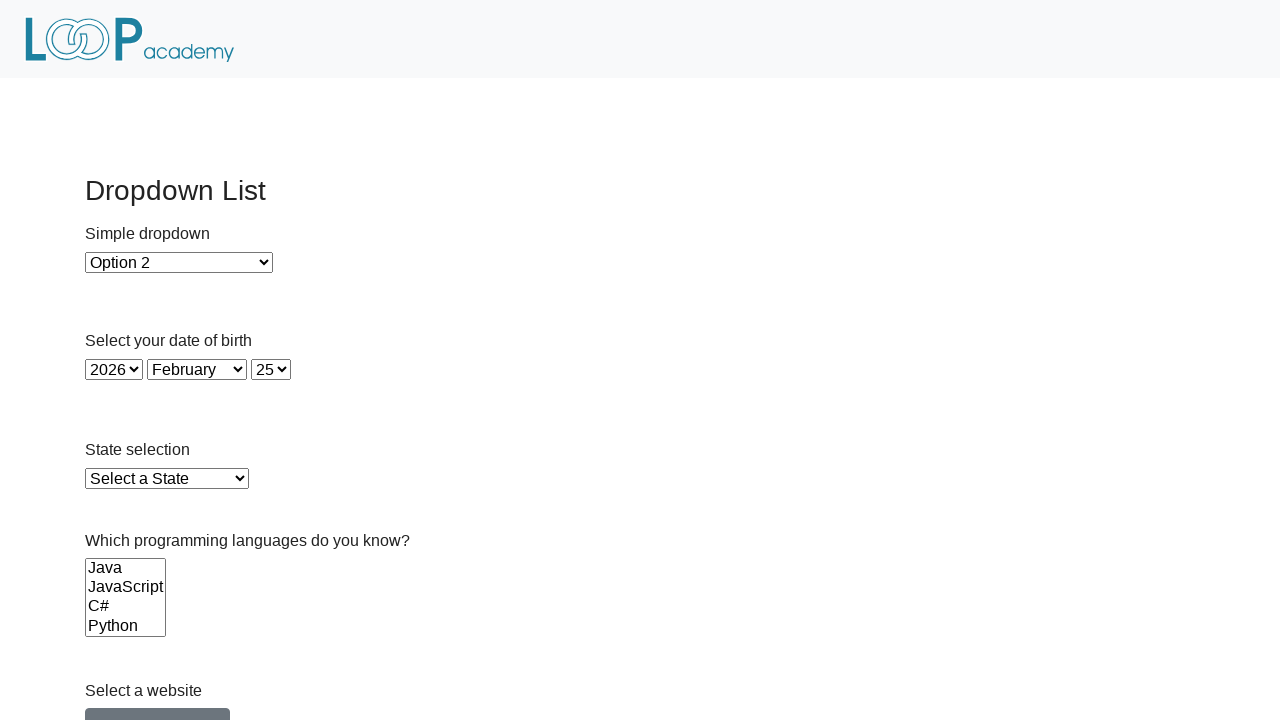

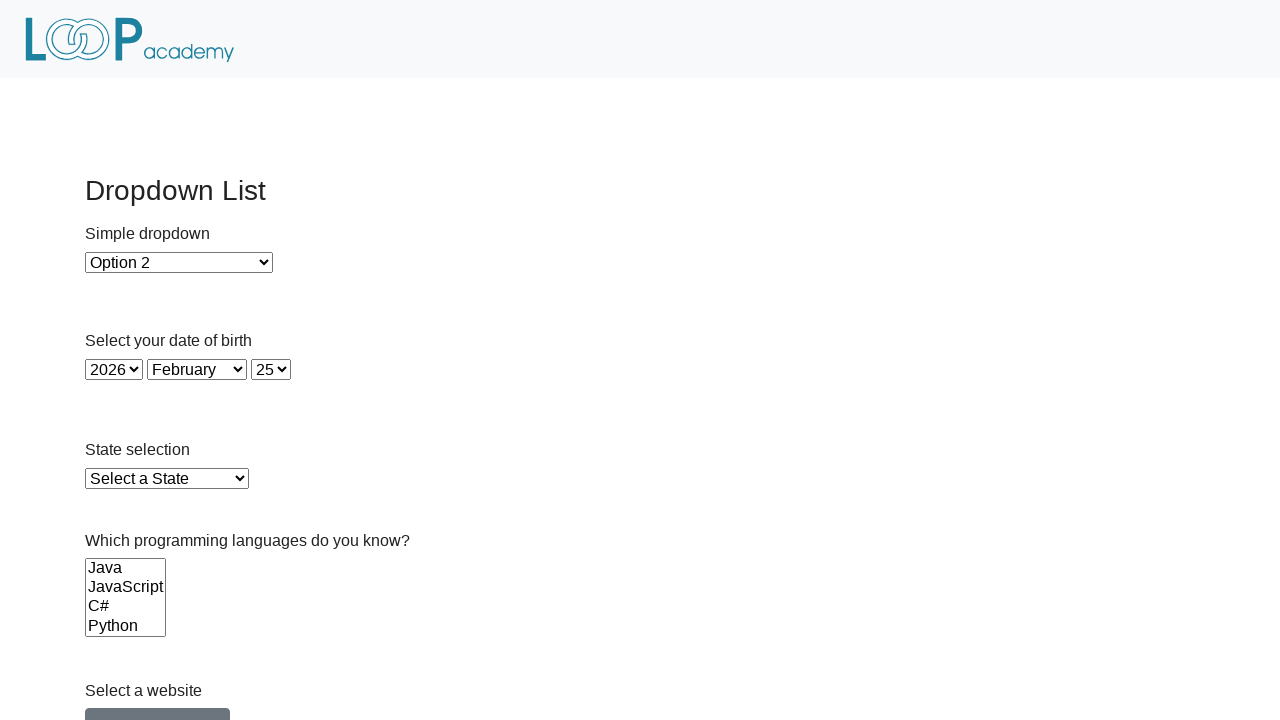